Tests hover functionality by moving mouse over a figure element and clicking on the revealed user link

Starting URL: http://the-internet.herokuapp.com/hovers

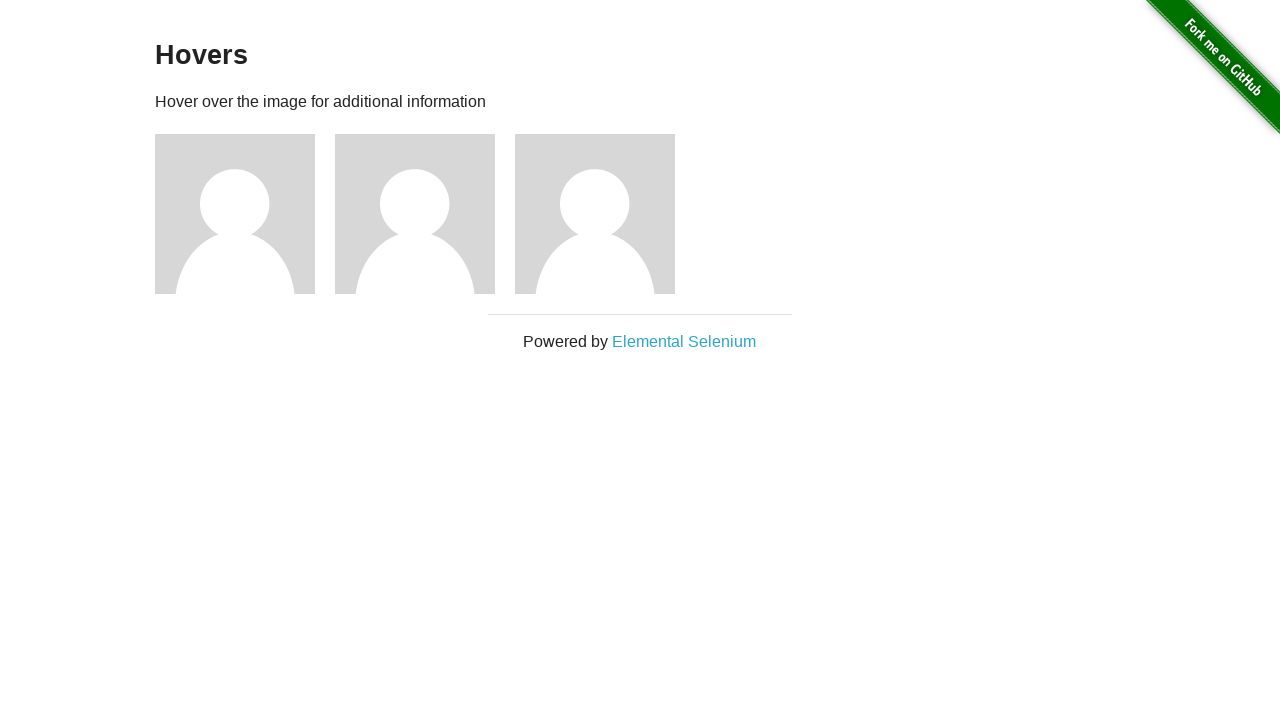

Waited for figure elements to be visible
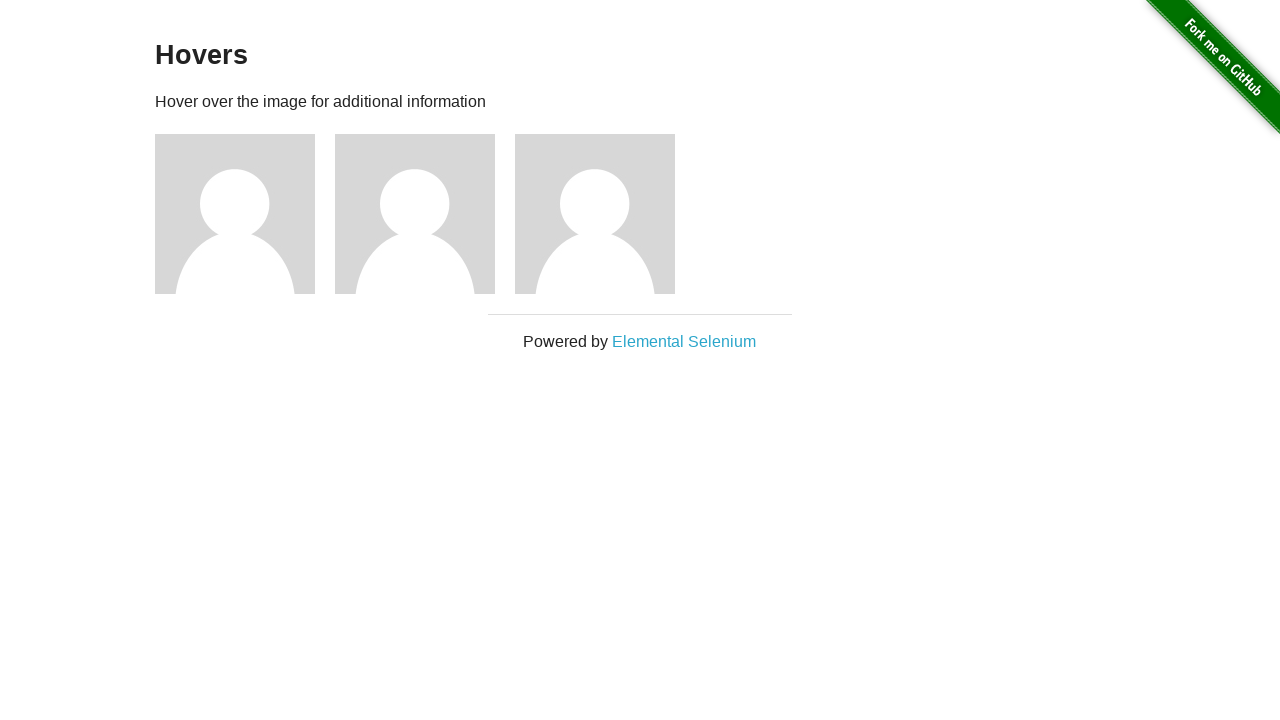

Hovered over the first figure element at (245, 214) on .figure >> nth=0
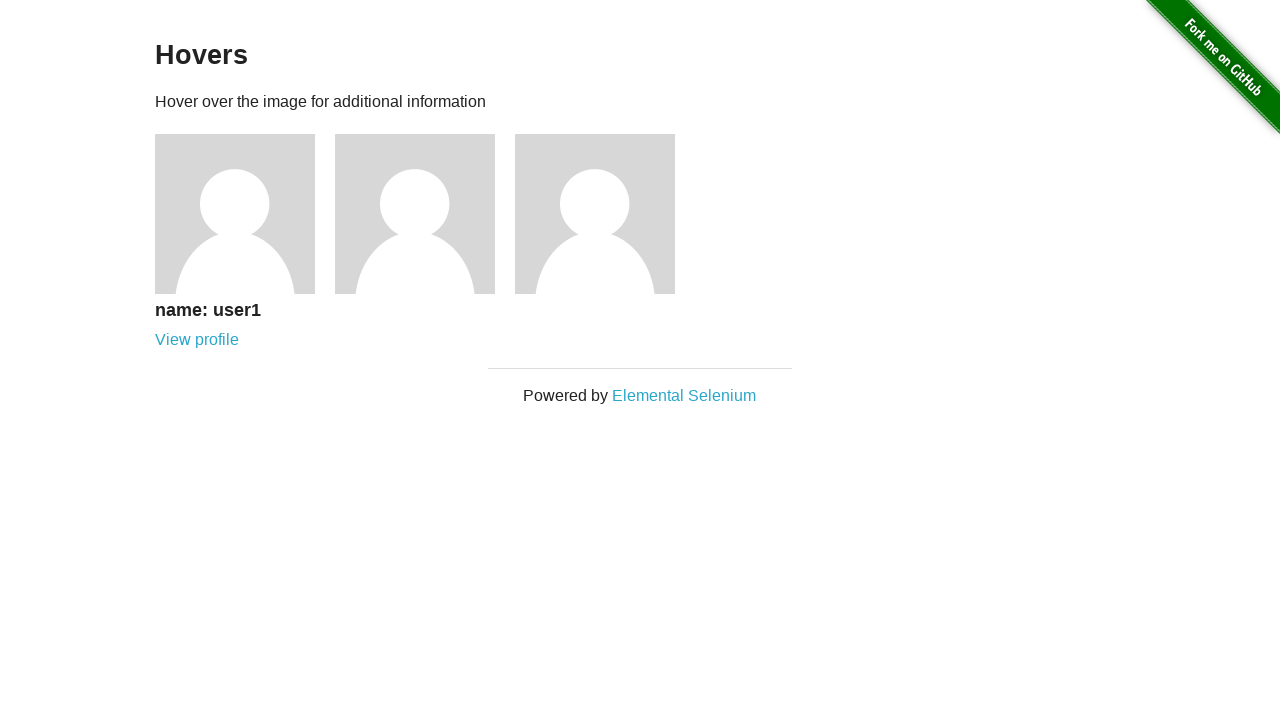

Clicked on the revealed user link at (197, 340) on [href='/users/1']
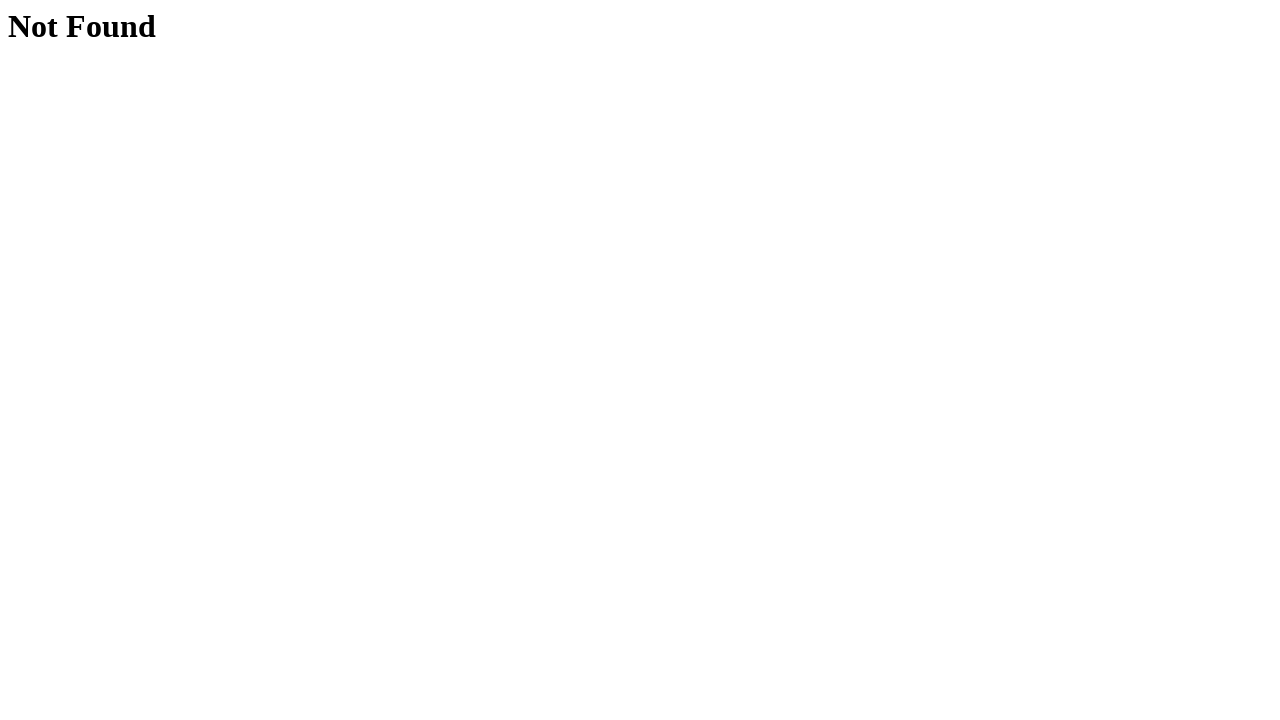

Waited for navigation to user profile page
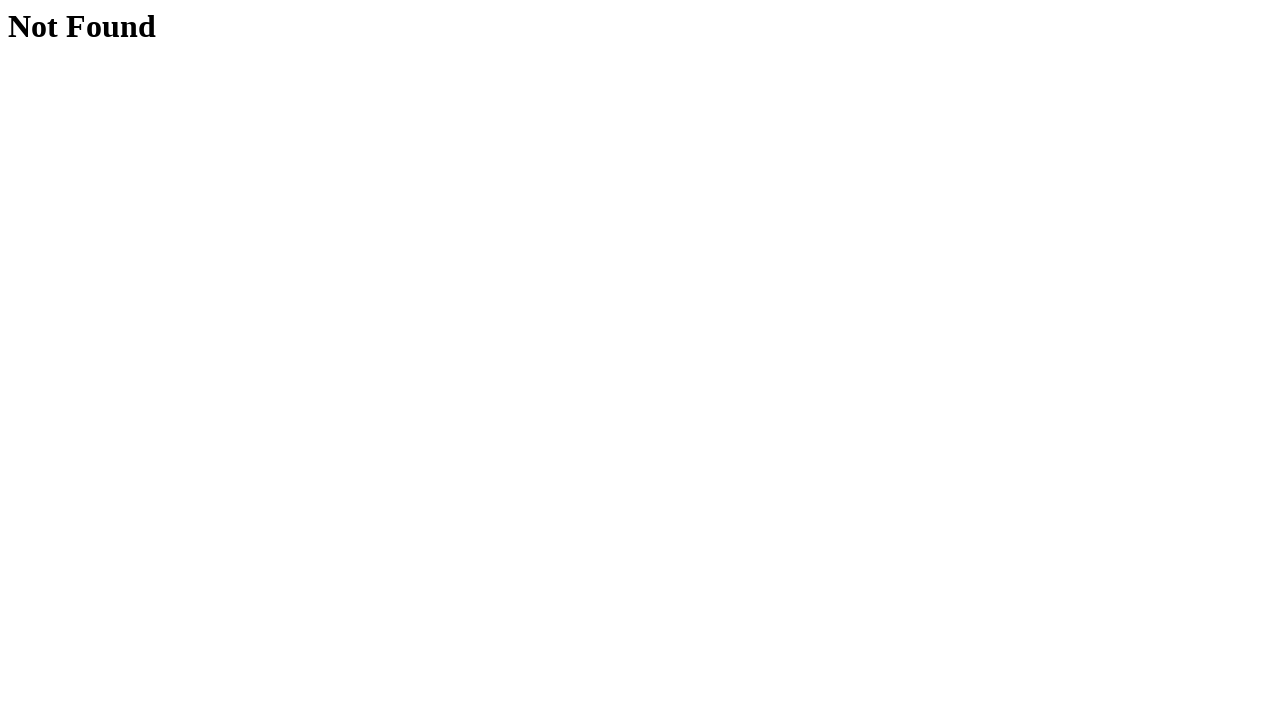

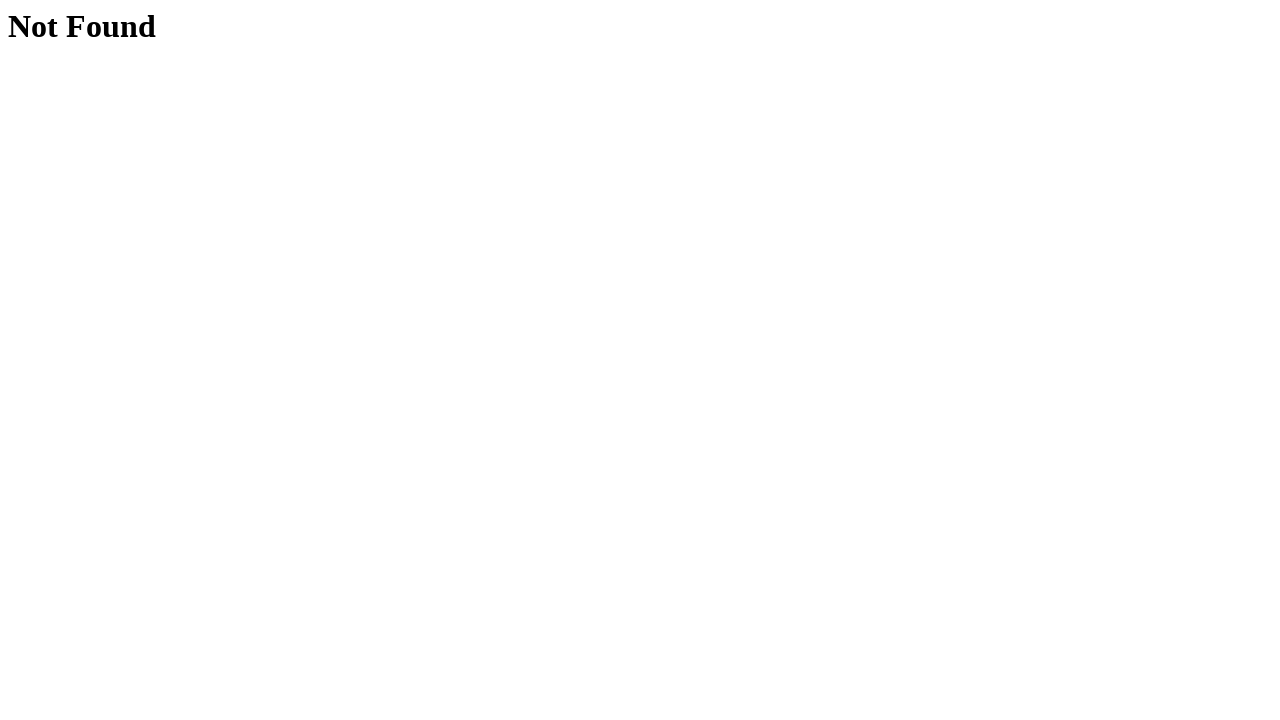